Tests the Greenkart e-commerce site by searching for a product using a keyword and verifying that matching products are displayed with their names.

Starting URL: https://rahulshettyacademy.com/seleniumPractise/#/

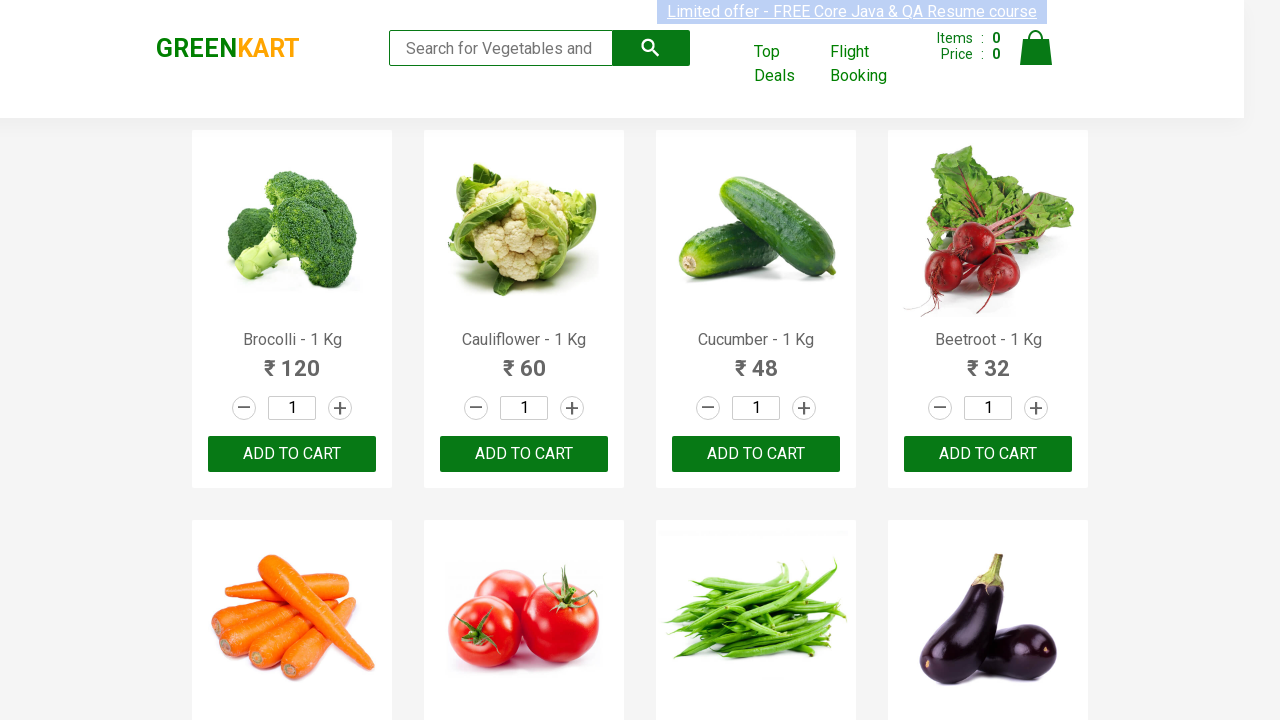

Filled search input with 'Tomato' on input[type='search']
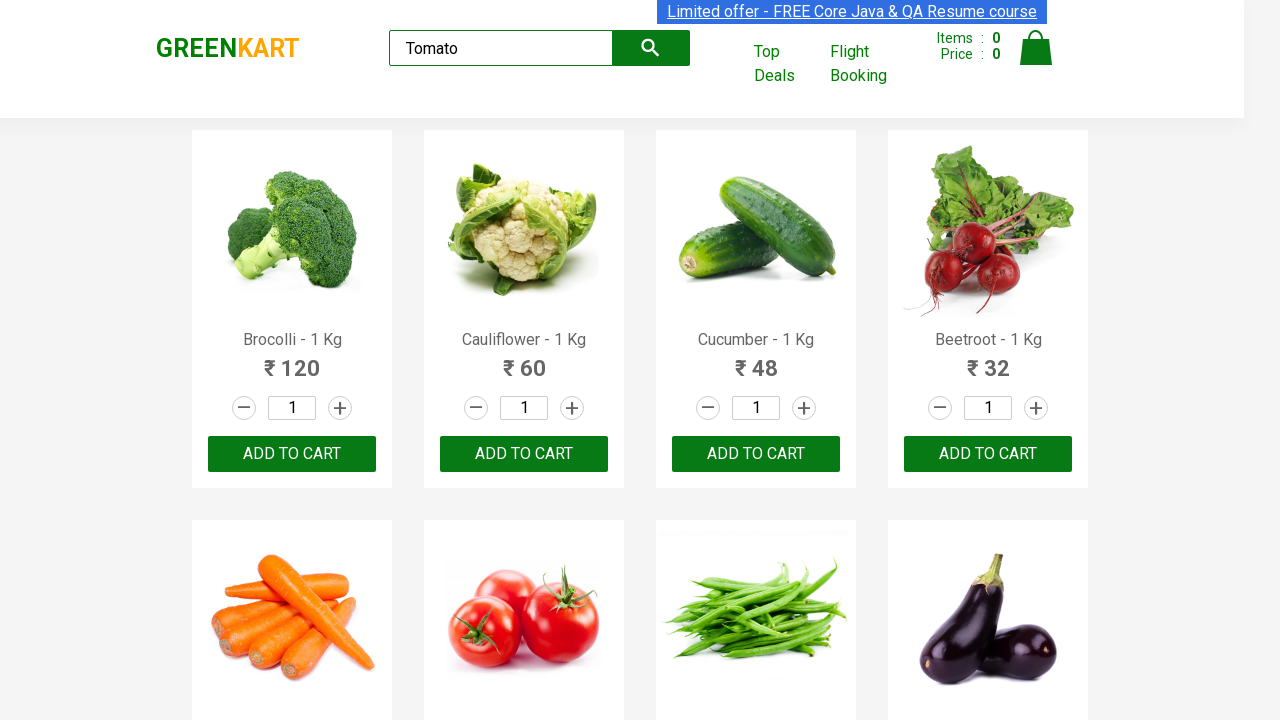

Waited 2000ms for search results to filter
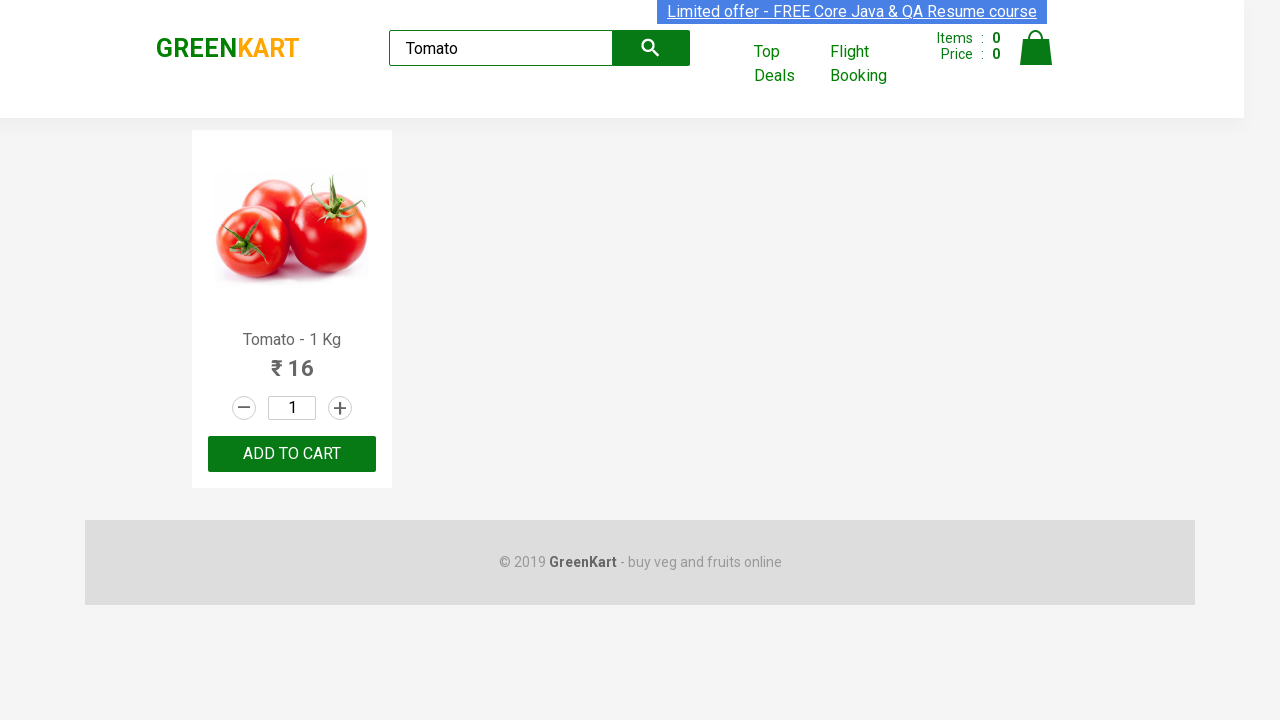

Product name element loaded and visible
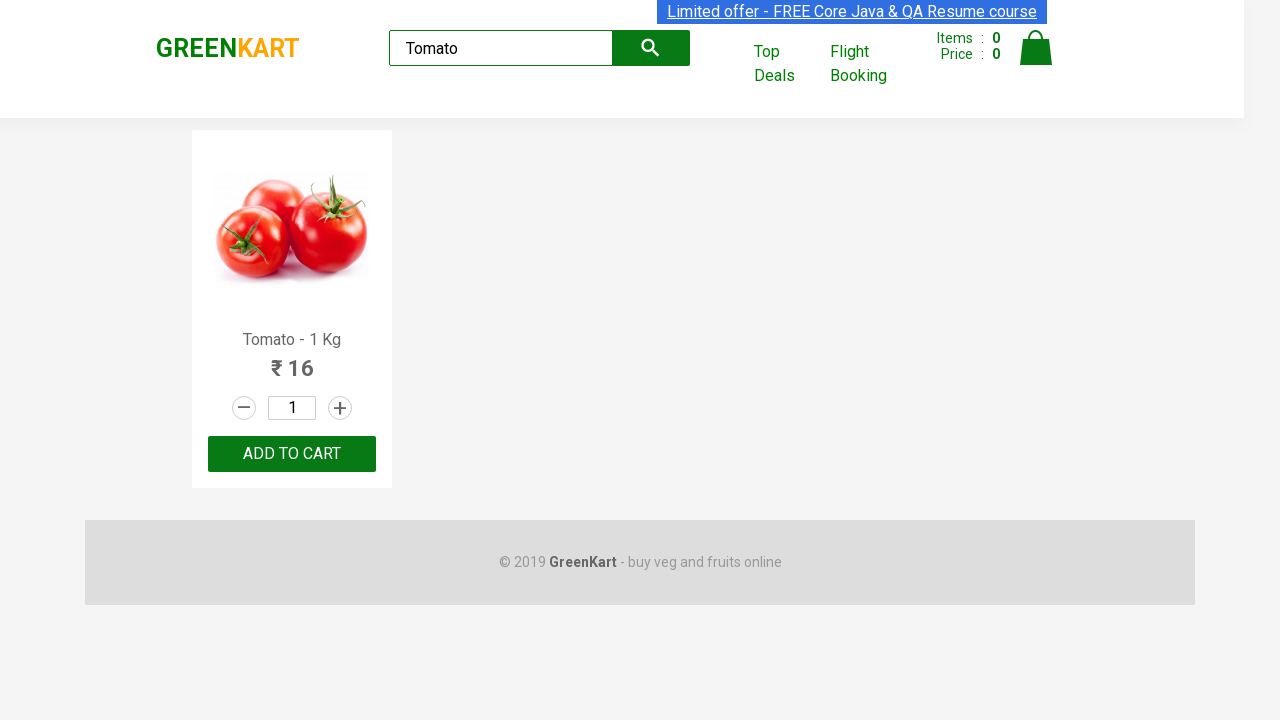

Extracted product name text content
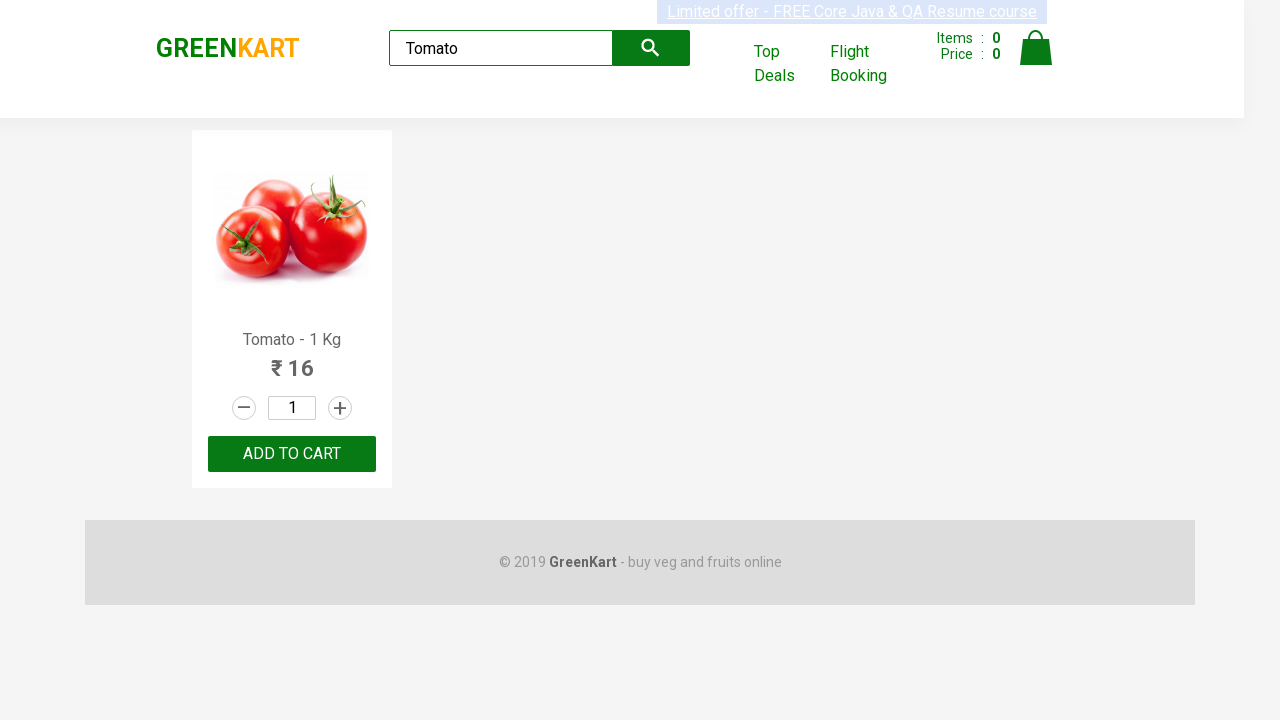

Extracted product name: 'Tomato' from full text
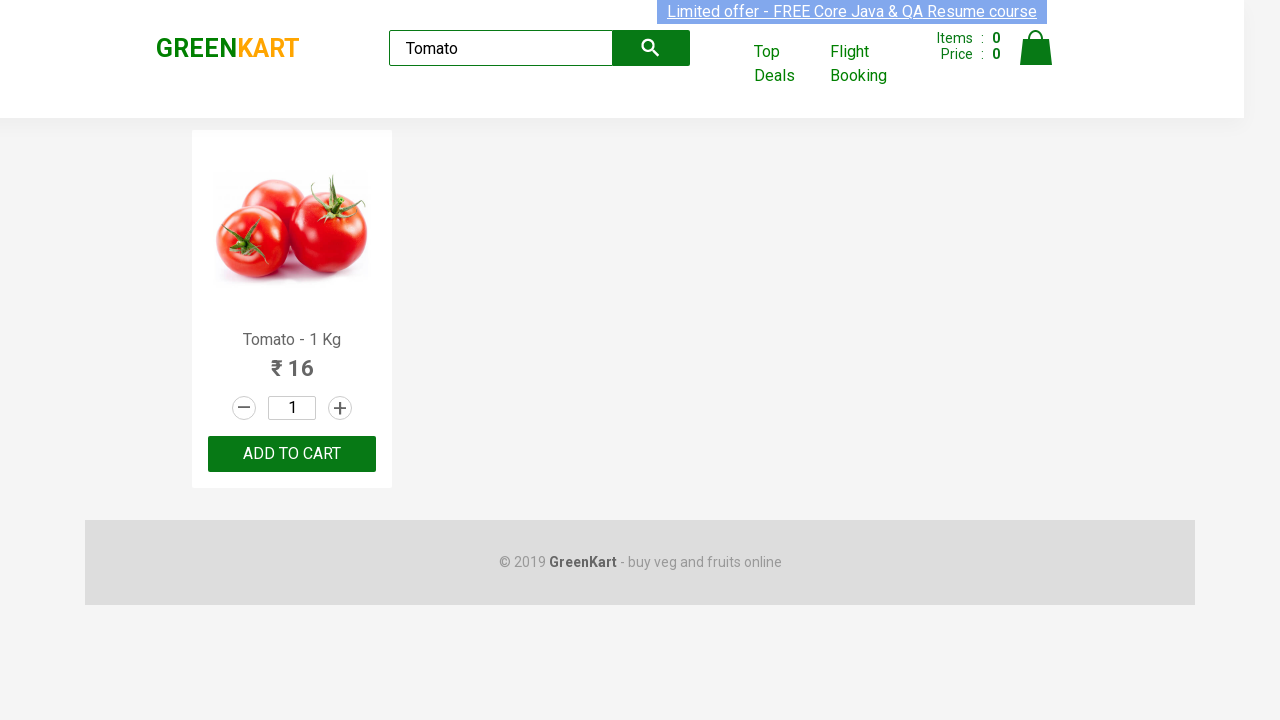

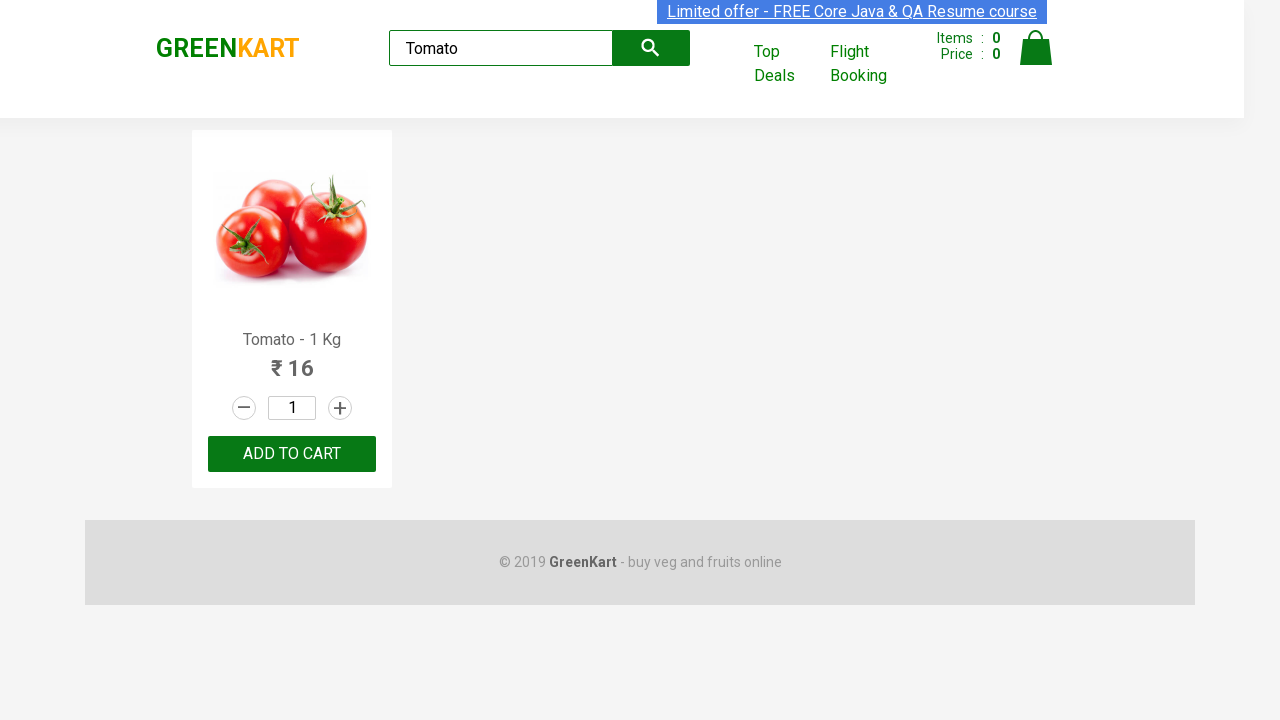